Tests opening a new browser window, navigating to a different page in the new window, and verifying that two windows are open.

Starting URL: https://the-internet.herokuapp.com

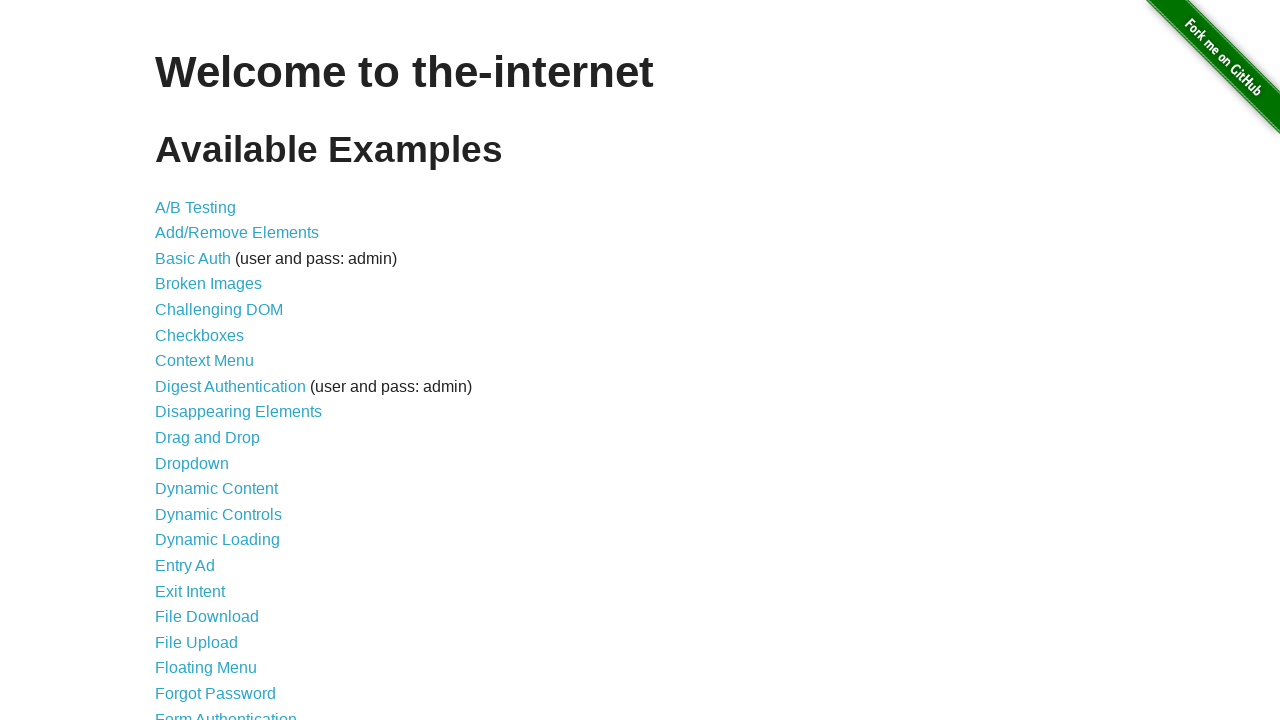

Opened a new browser window
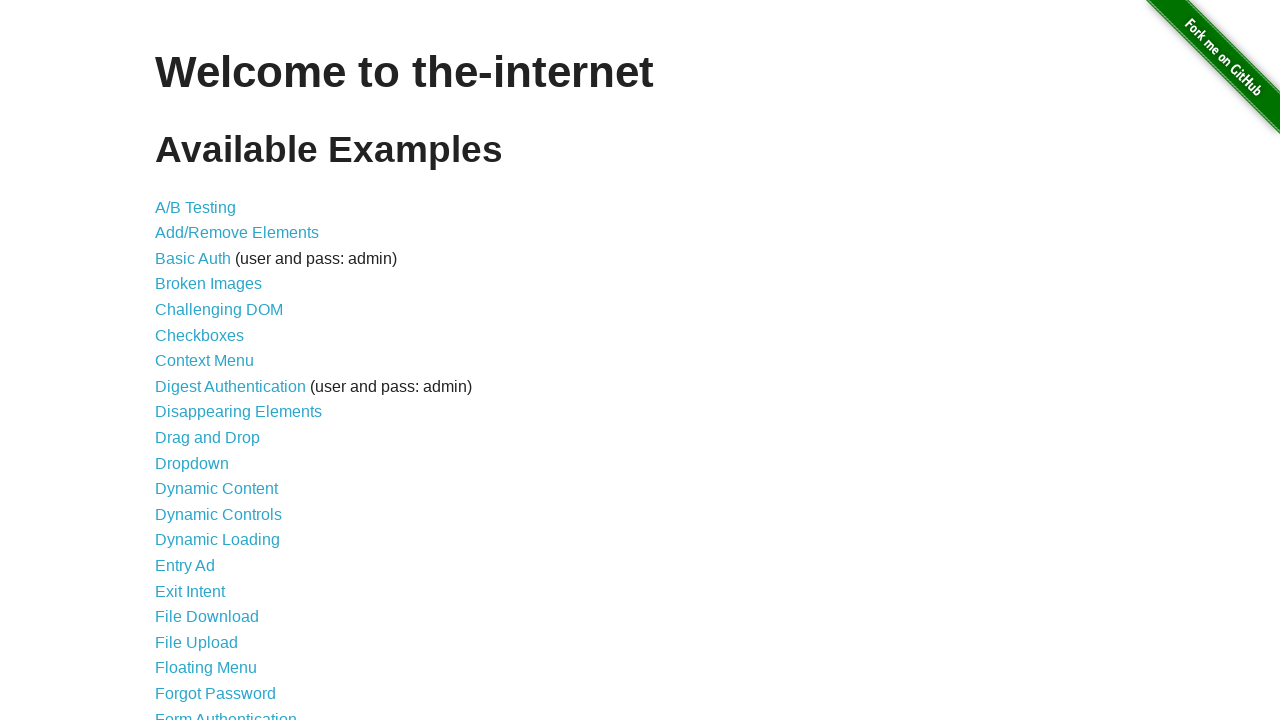

Navigated new window to typos page
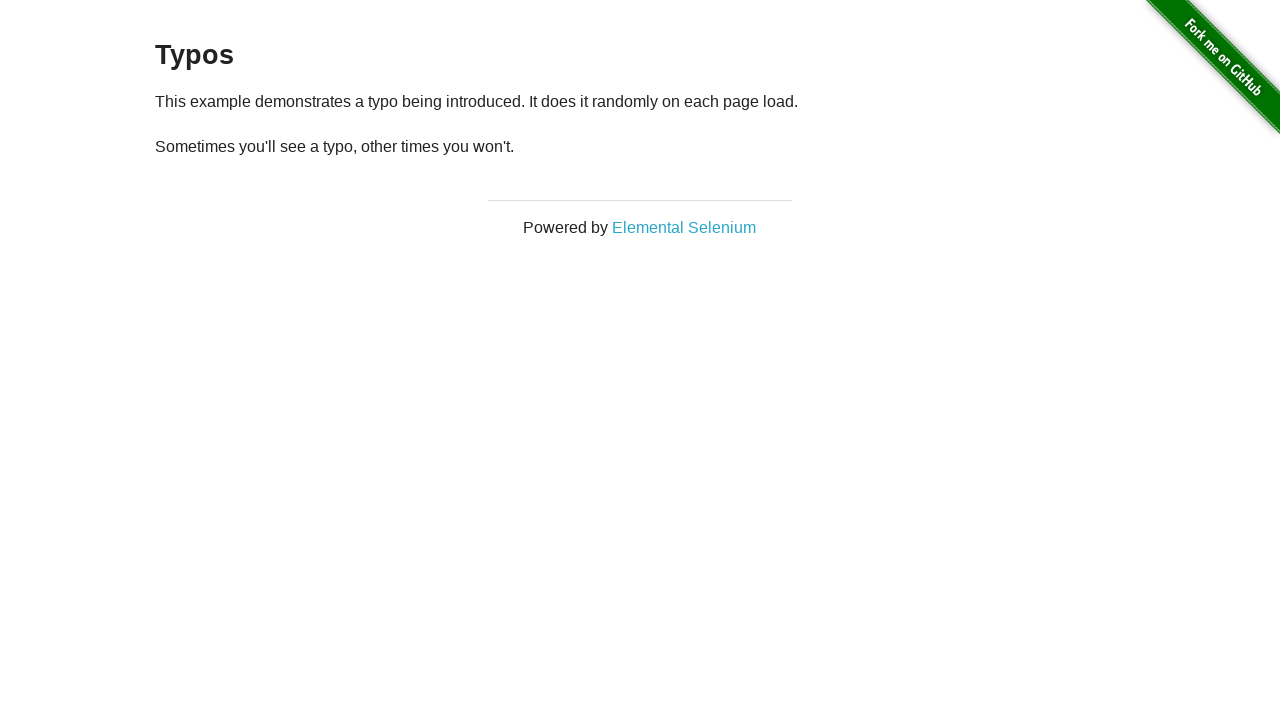

Verified that 2 windows are open
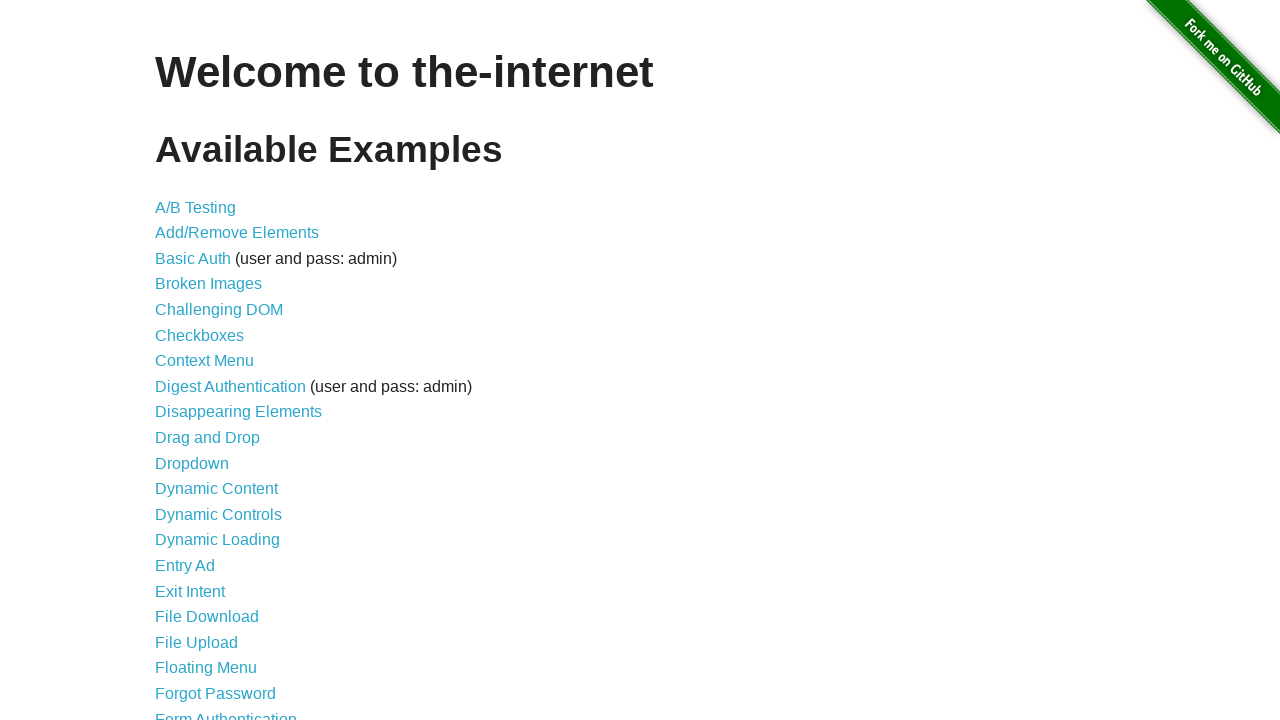

Assertion passed: 2 windows are open as expected
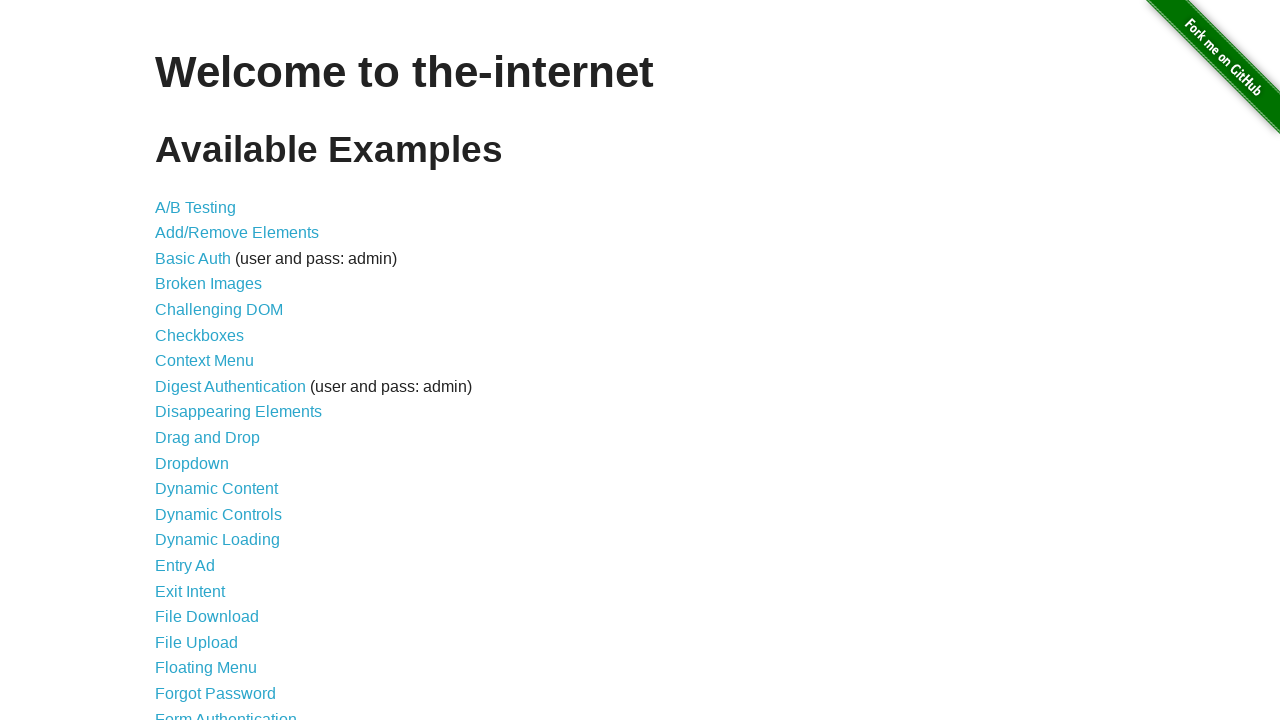

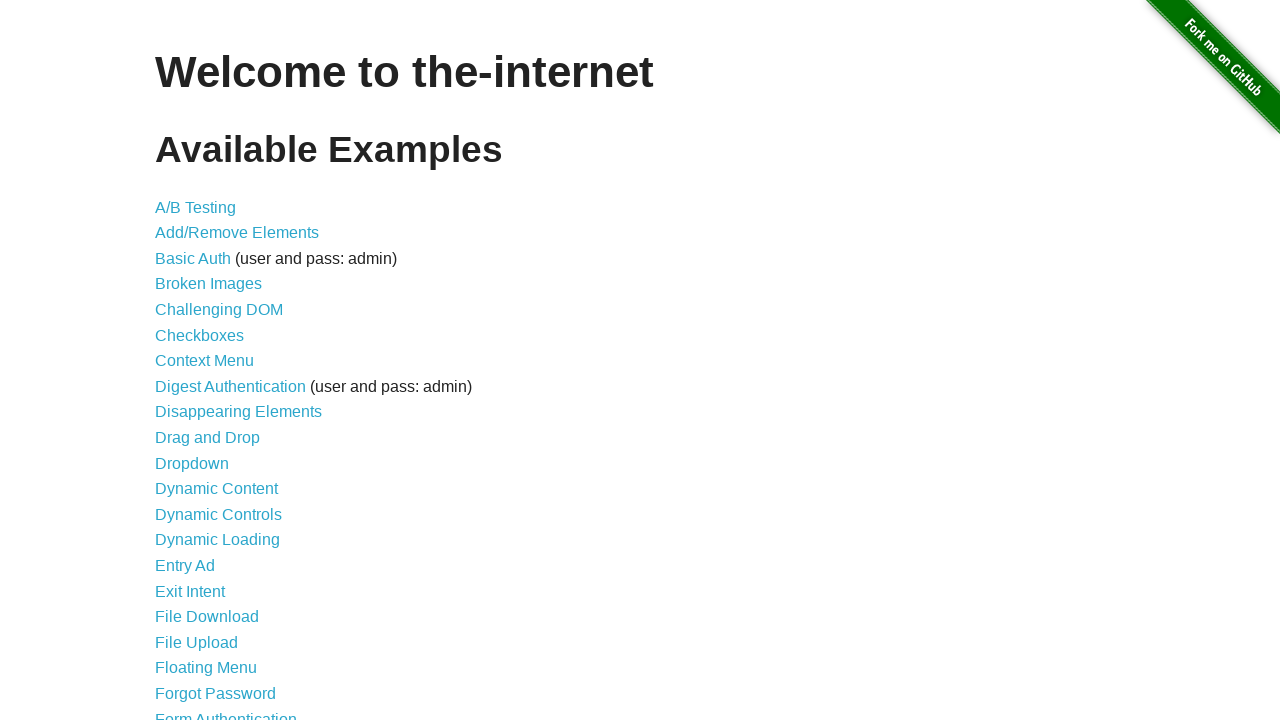